Tests that clicking the Due column header twice sorts the table data in descending order by verifying the dollar amounts are properly ordered

Starting URL: http://the-internet.herokuapp.com/tables

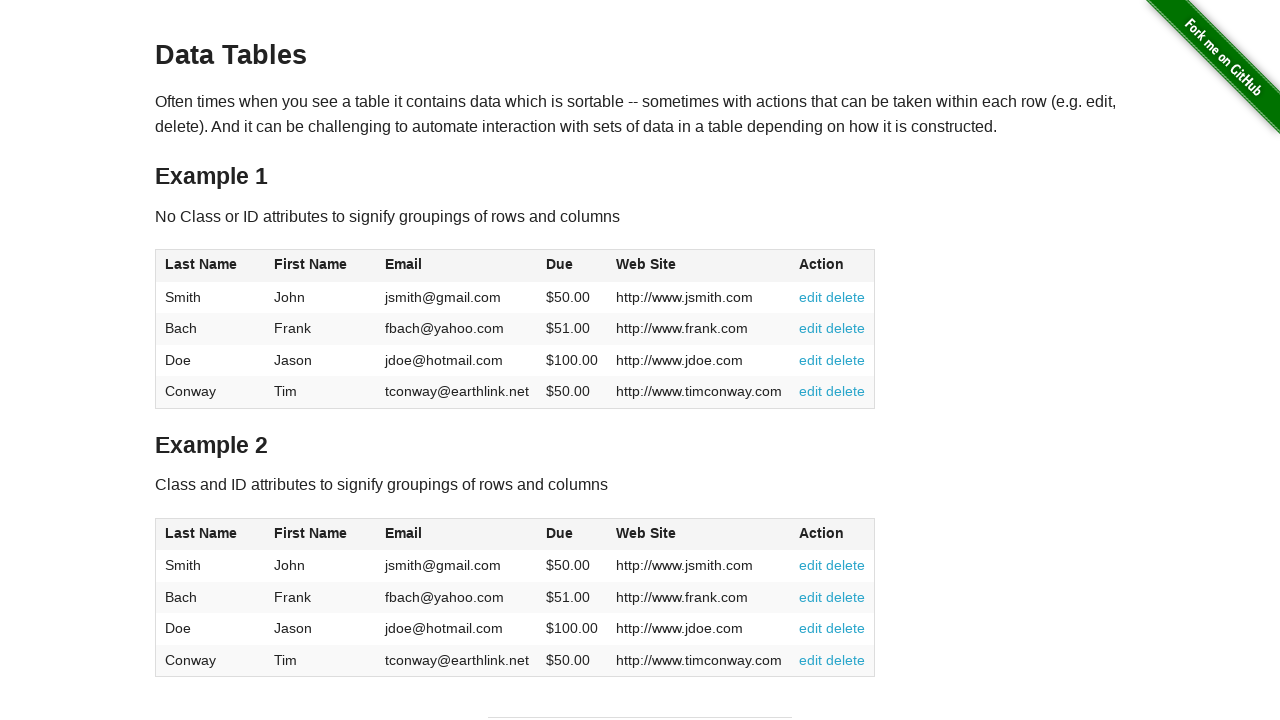

Clicked Due column header for first sort (ascending order) at (572, 266) on #table1 thead tr th:nth-of-type(4)
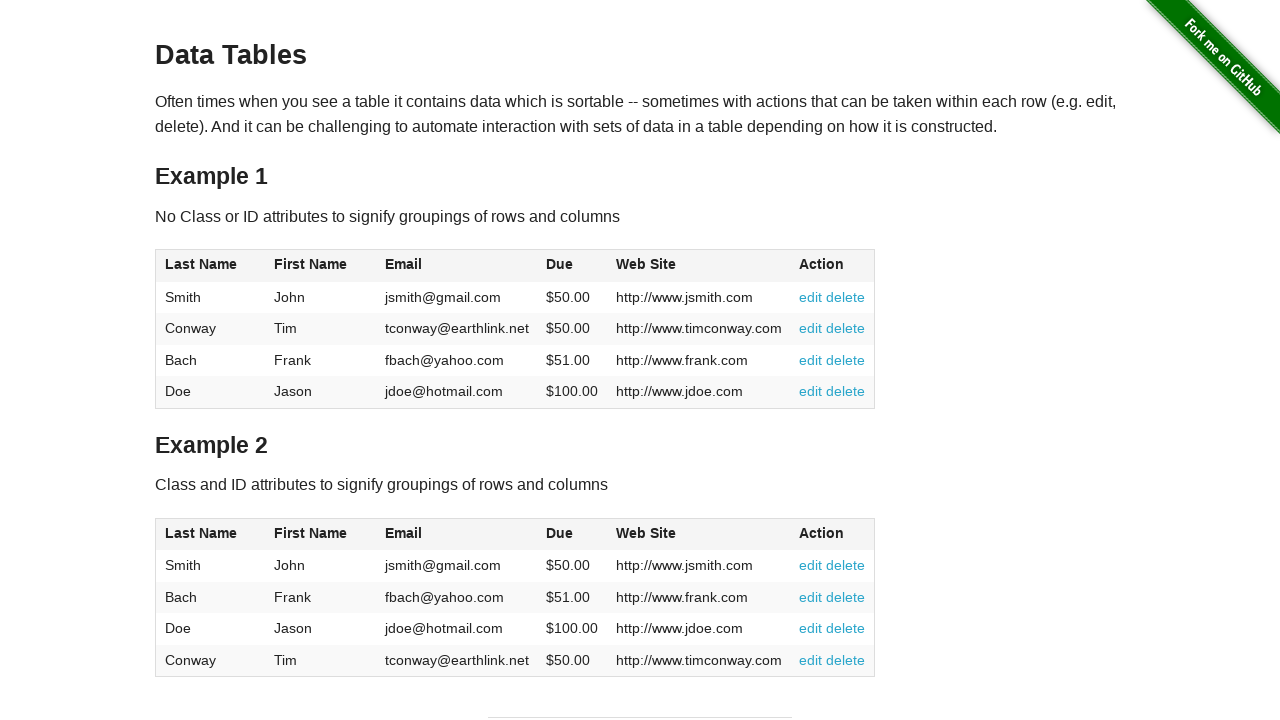

Clicked Due column header second time to sort in descending order at (572, 266) on #table1 thead tr th:nth-of-type(4)
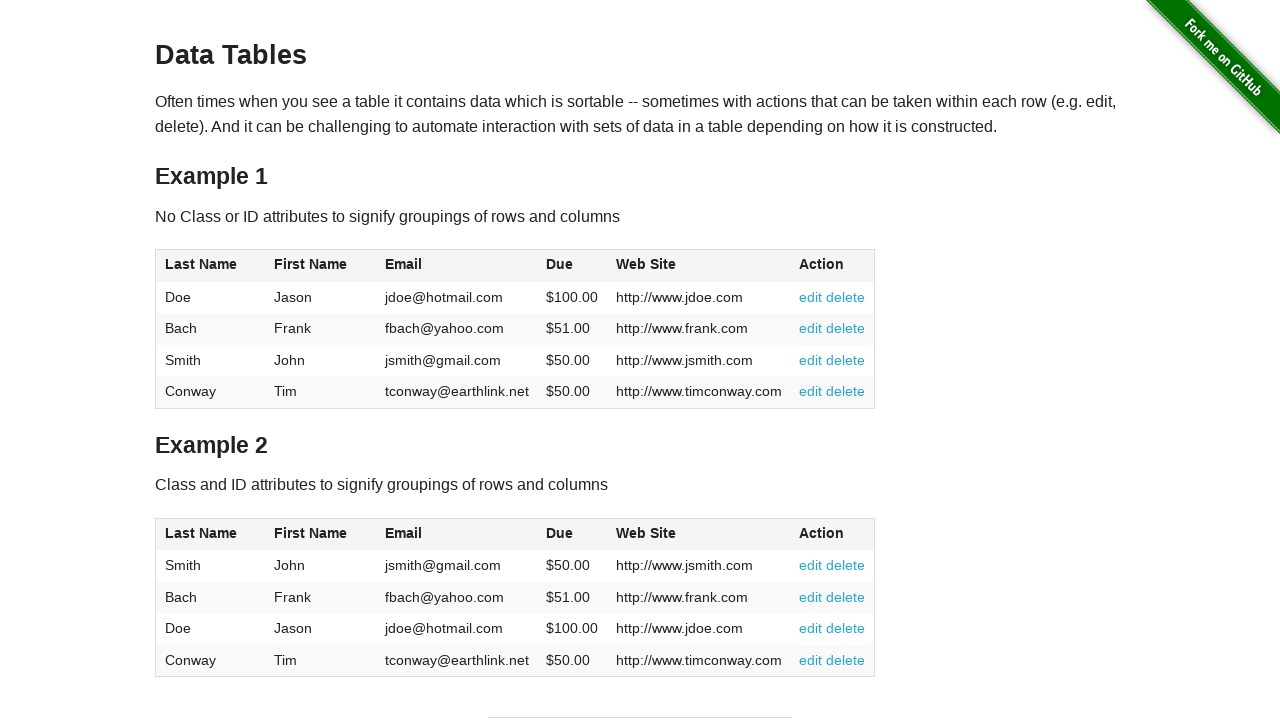

Table data loaded and sorted by Due column in descending order
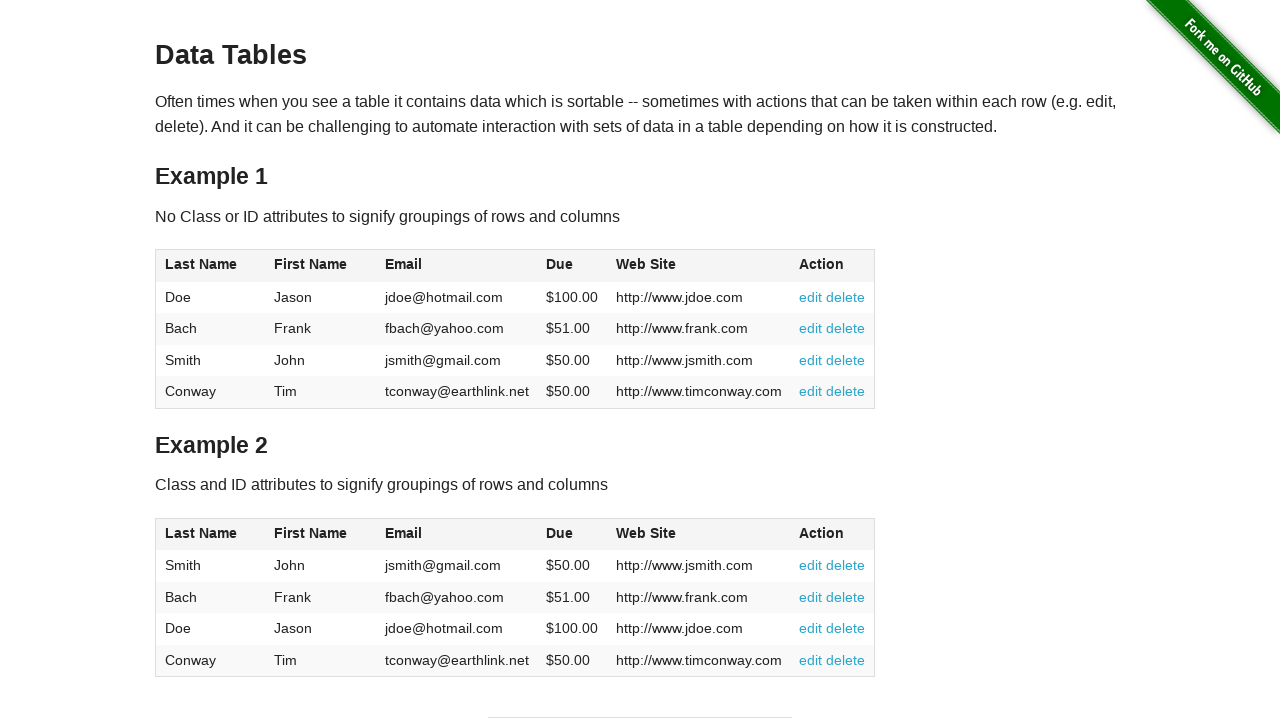

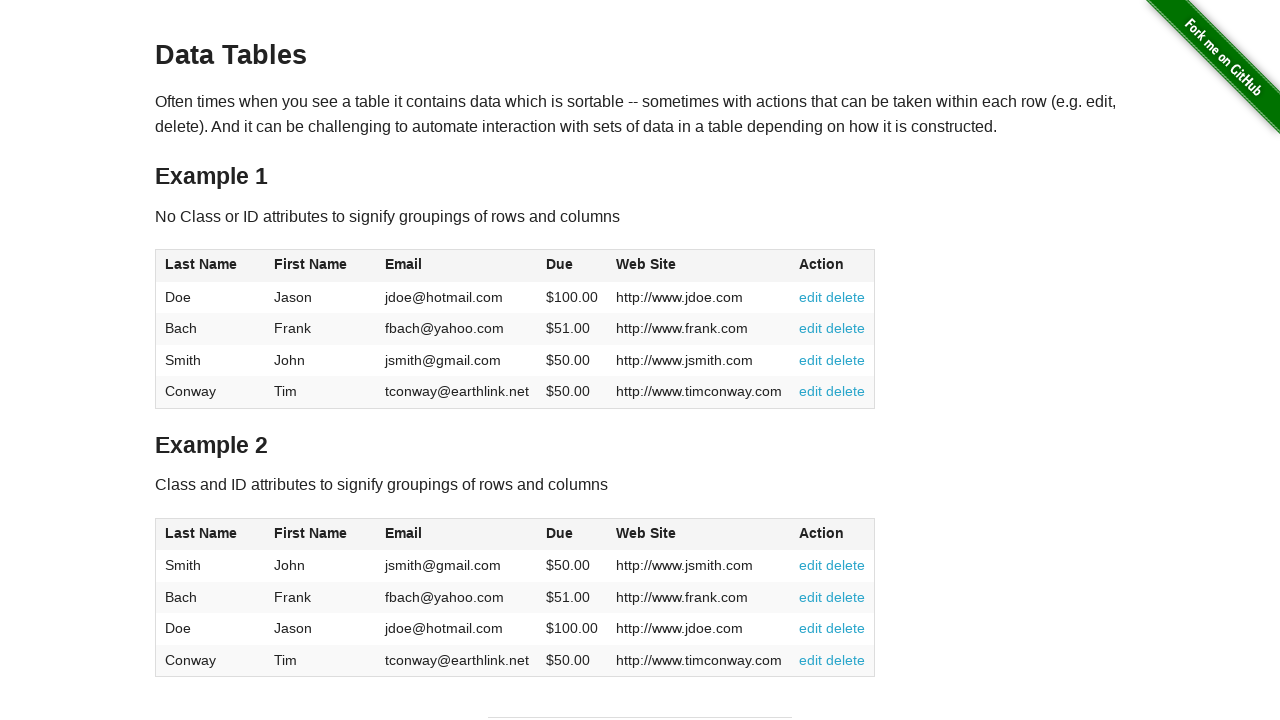